Tests browser navigation controls by navigating between two sites, then repeatedly going back/forward in history while also maximizing and minimizing the browser window.

Starting URL: https://www.selenium.dev/

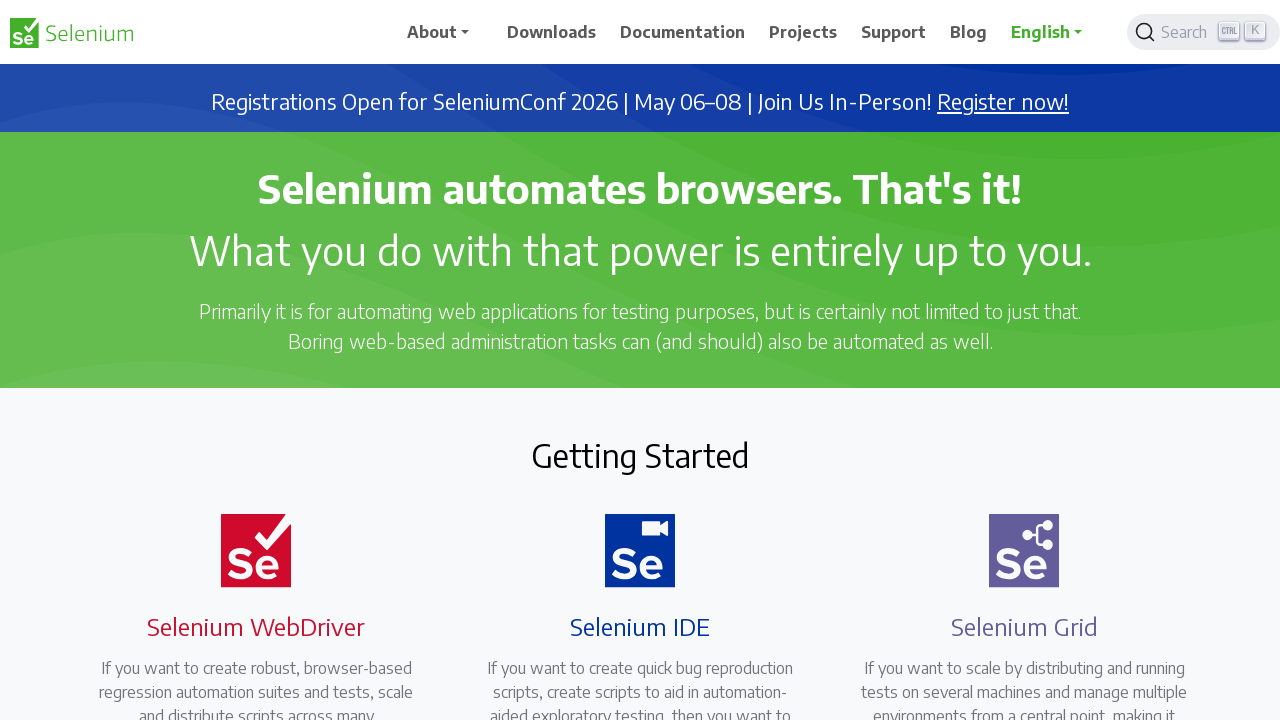

Navigated to GitHub
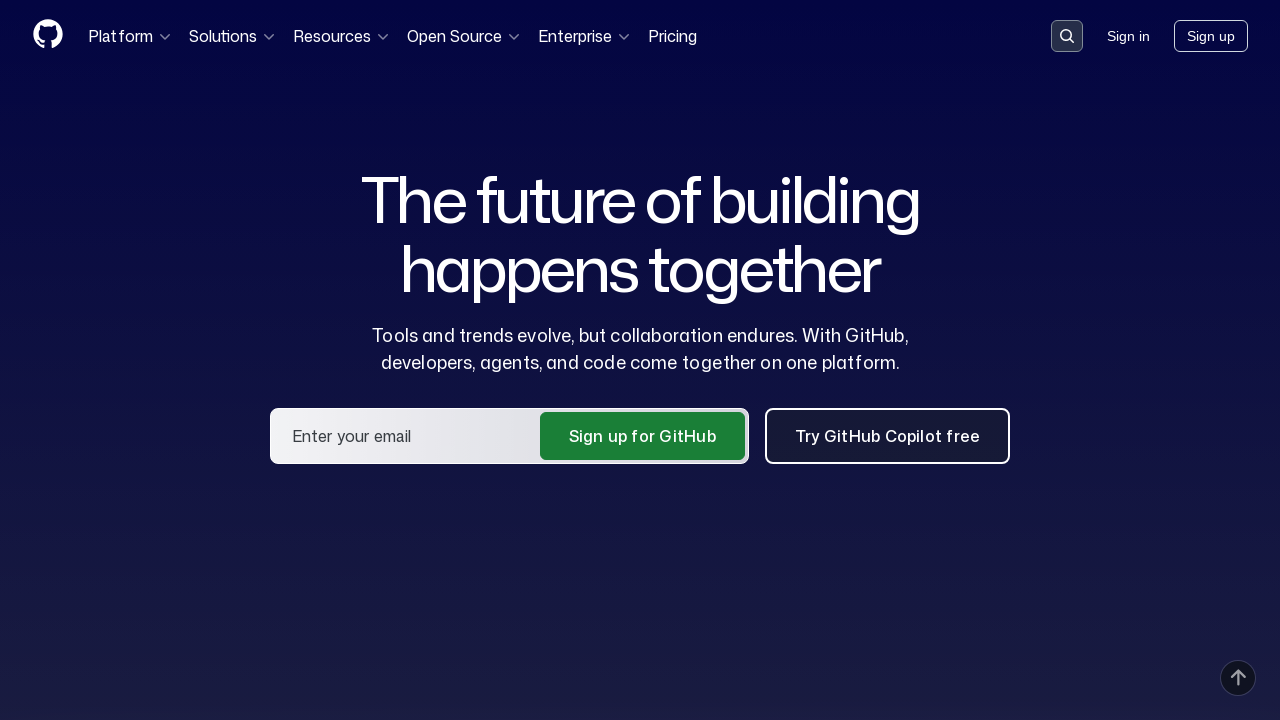

Navigated back to Selenium.dev
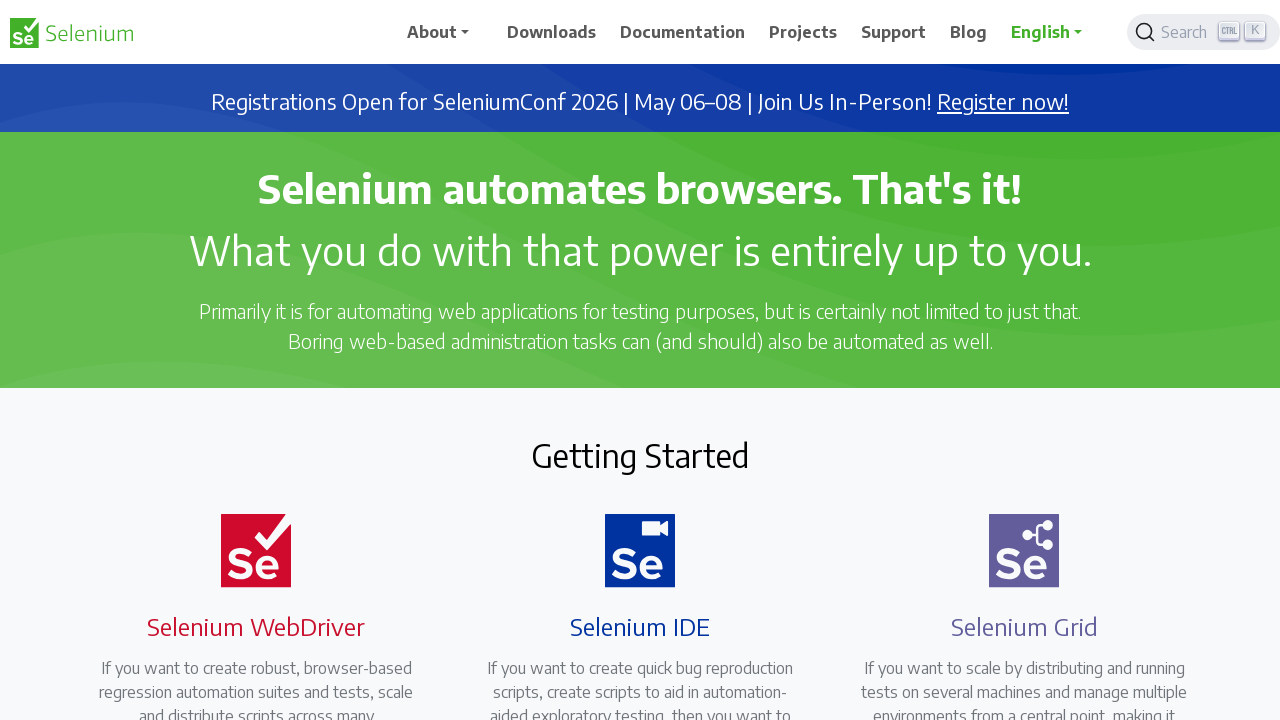

Page load completed after back navigation
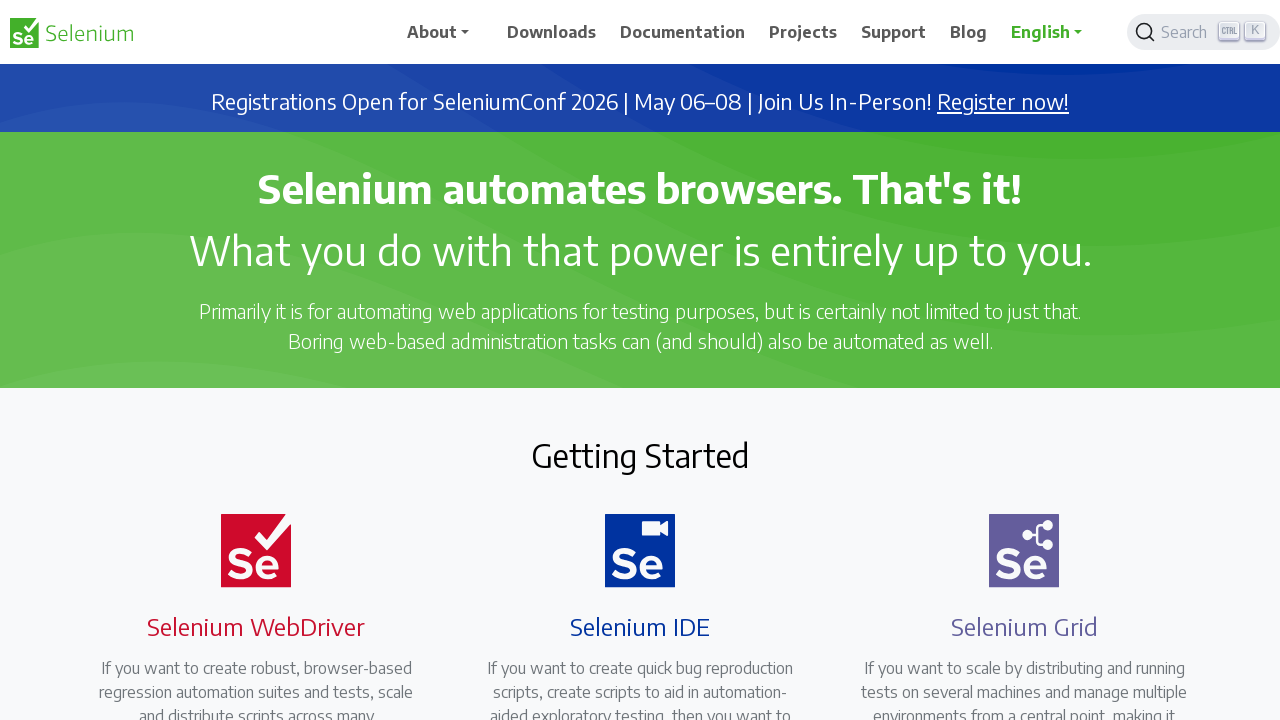

Navigated forward to GitHub
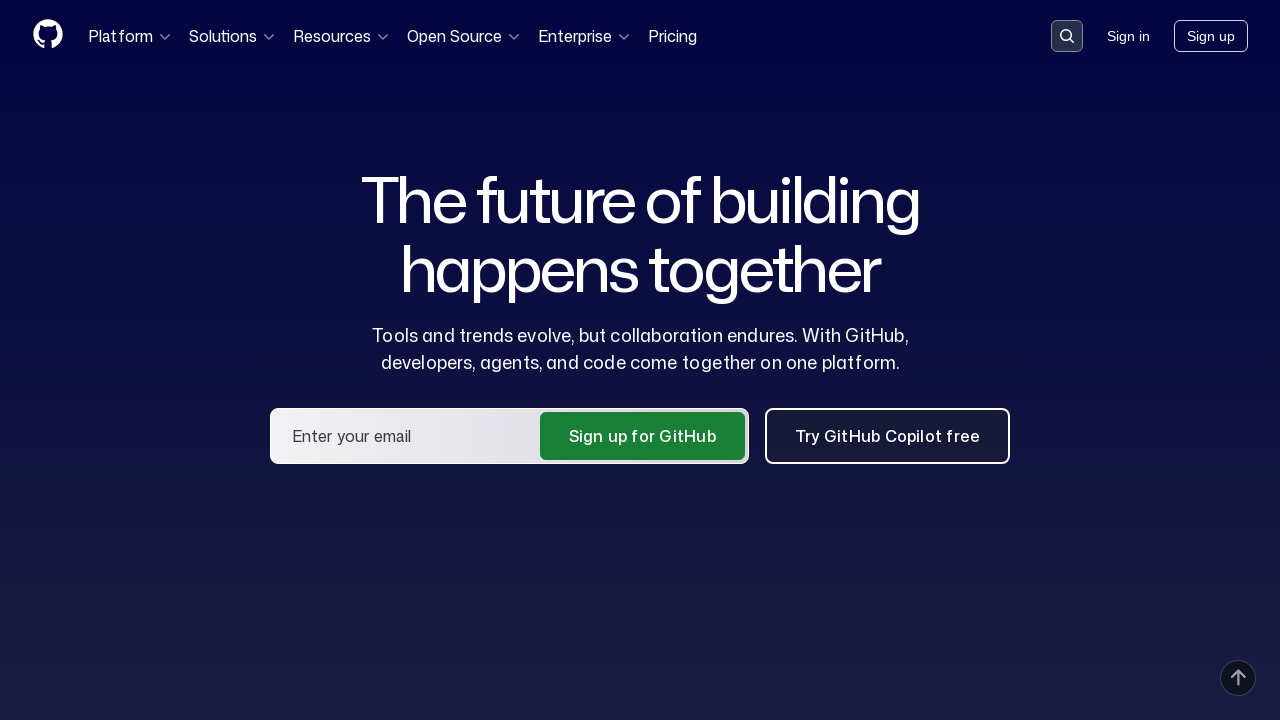

Page load completed after forward navigation
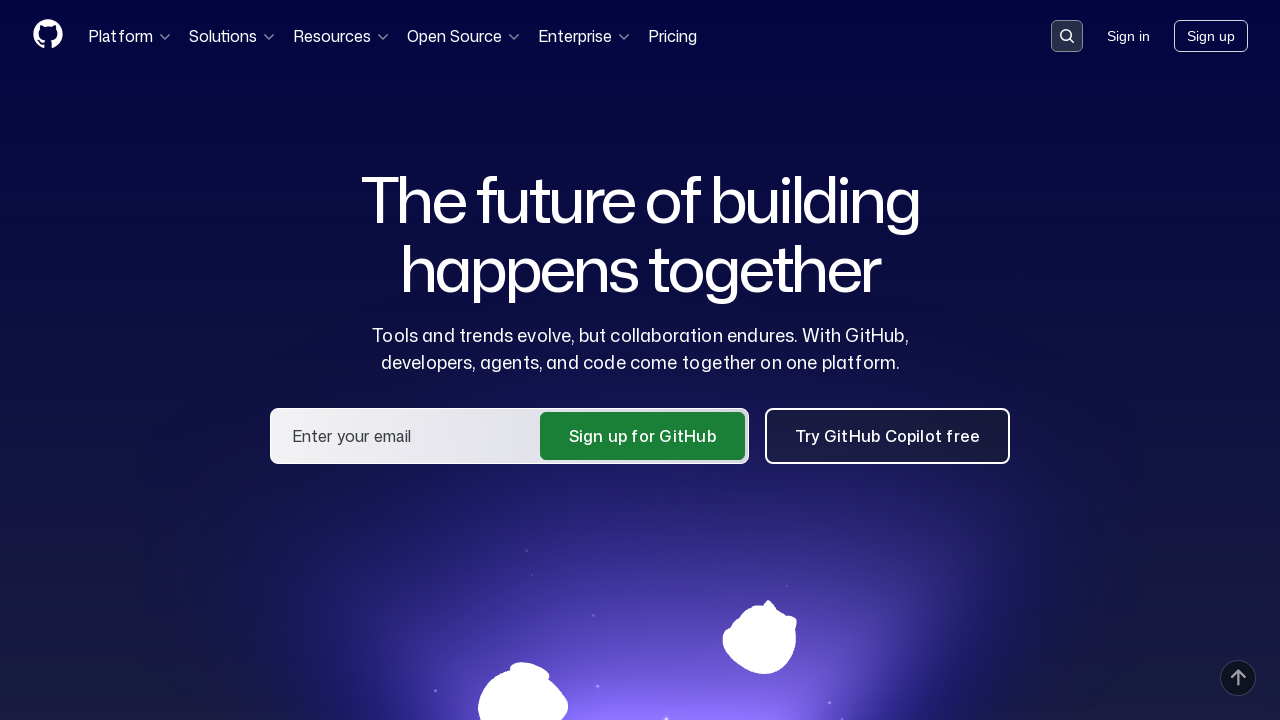

Maximized browser window to 1920x1080
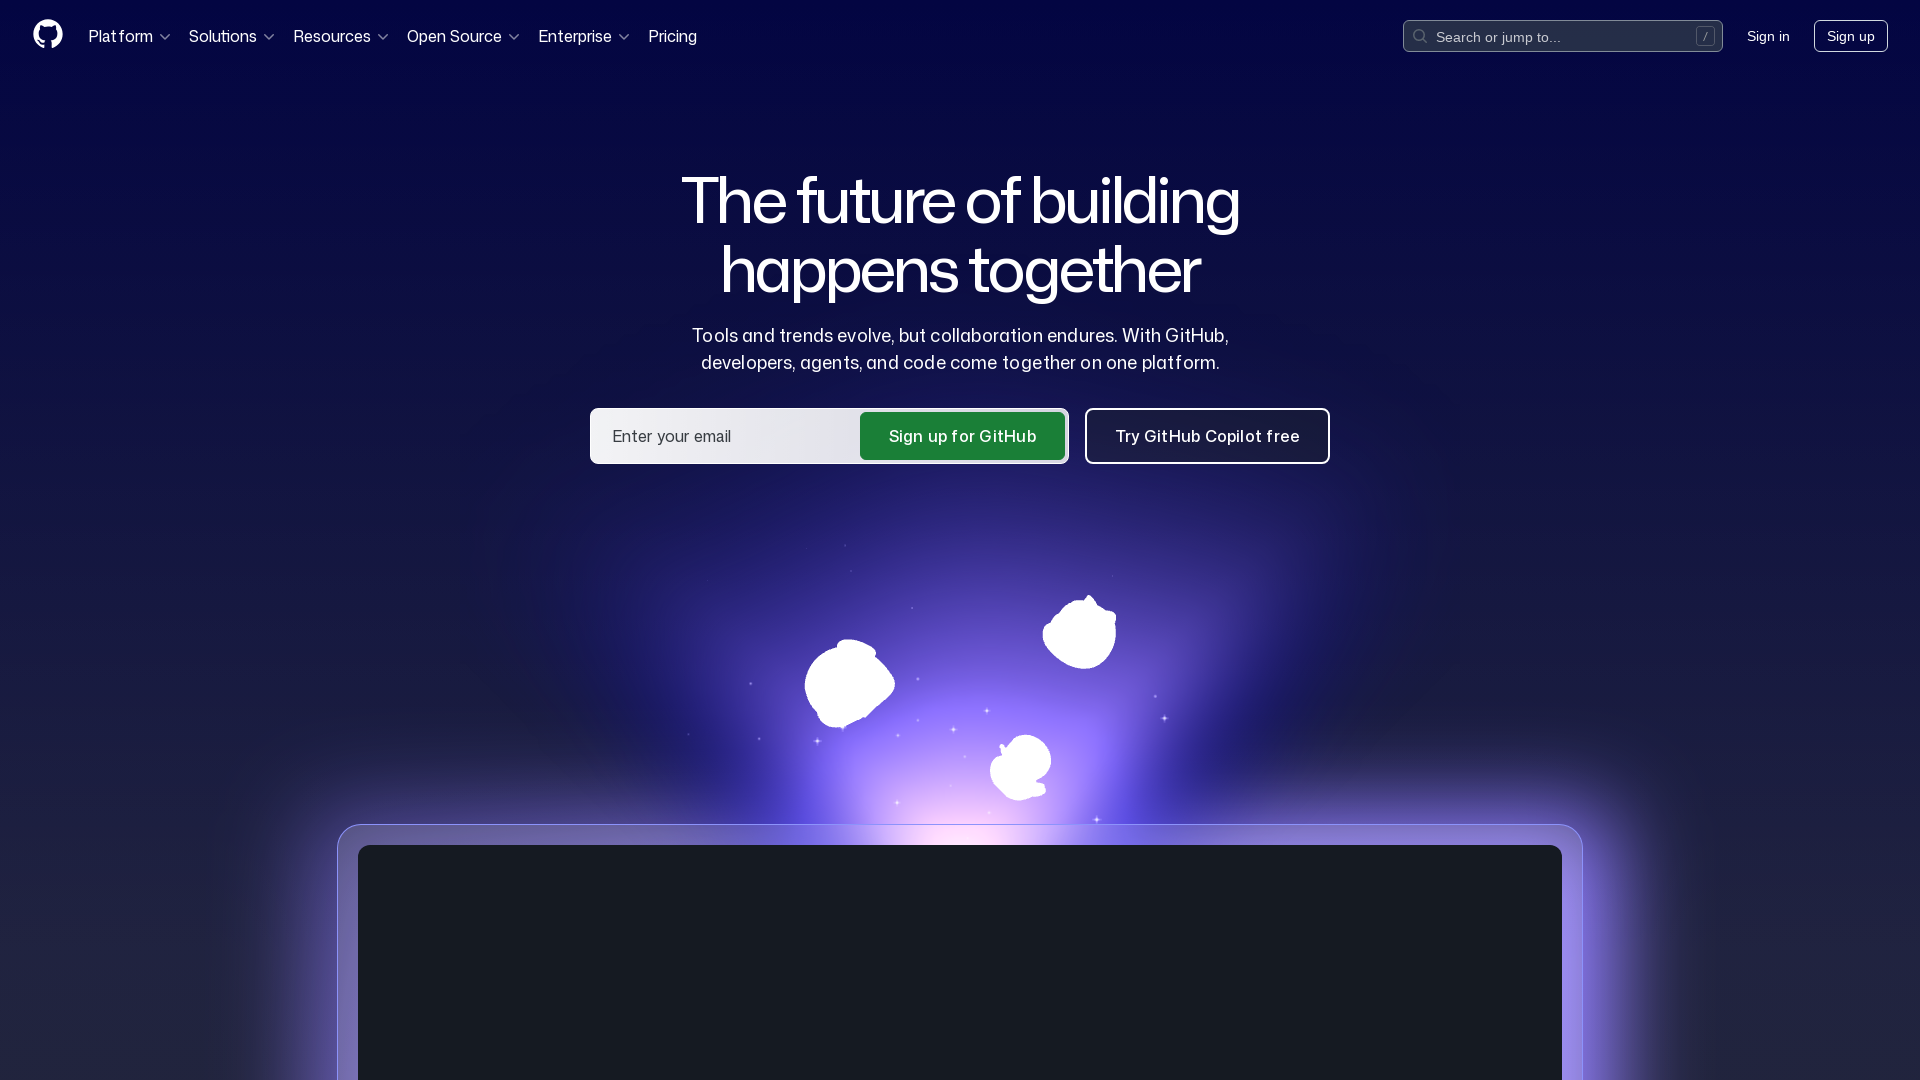

Minimized browser window to 800x600
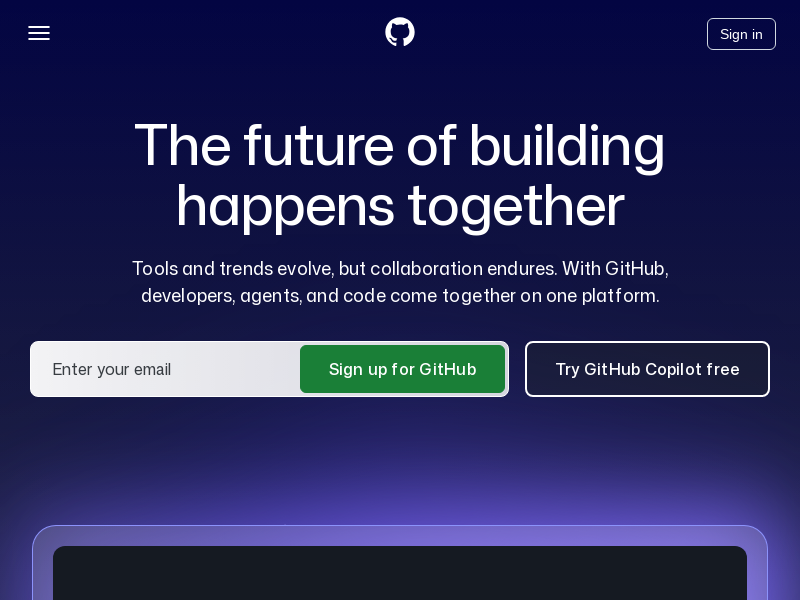

Navigated back to Selenium.dev
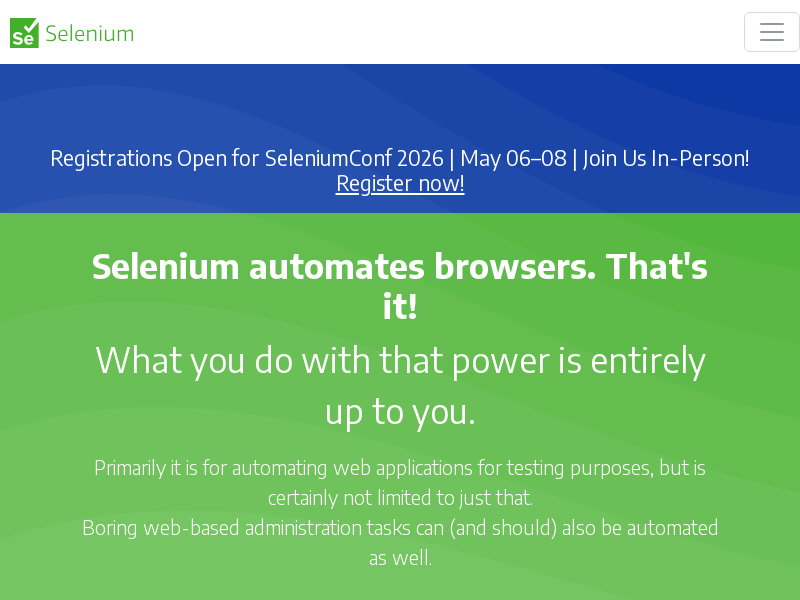

Page load completed after back navigation
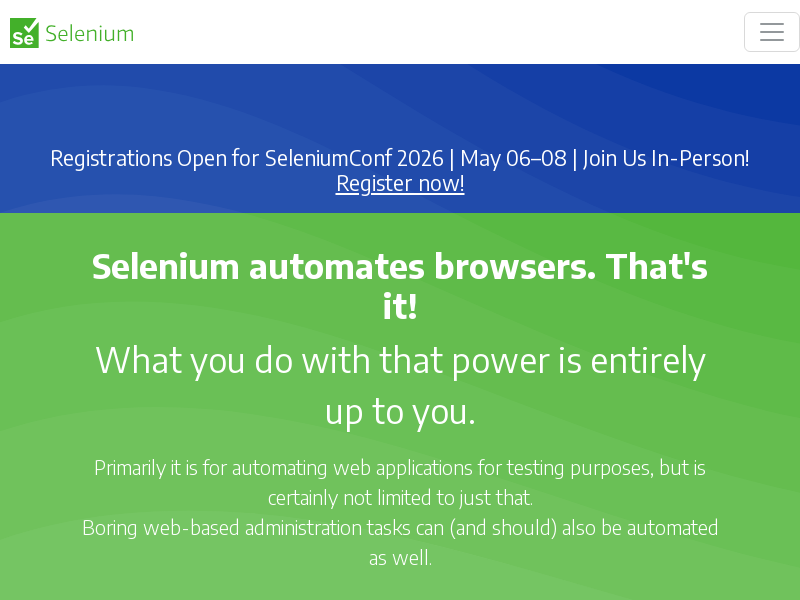

Navigated forward to GitHub
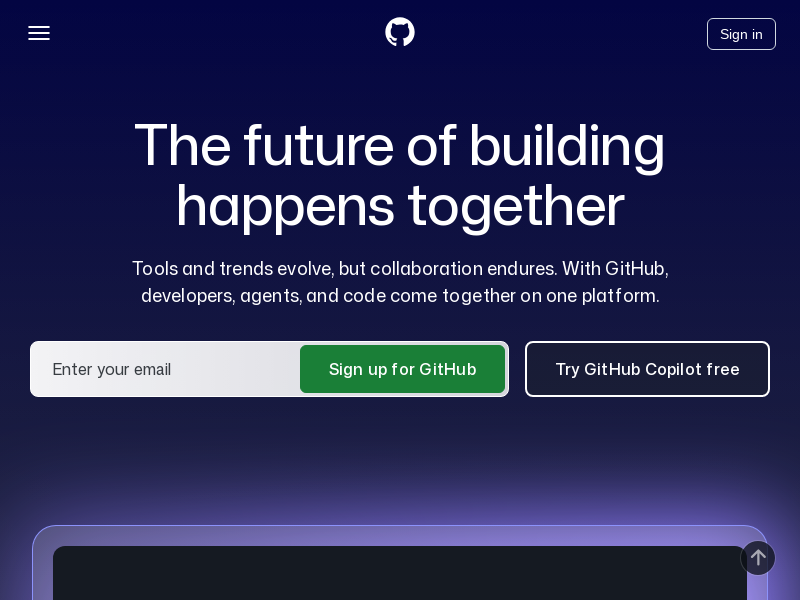

Page load completed after forward navigation
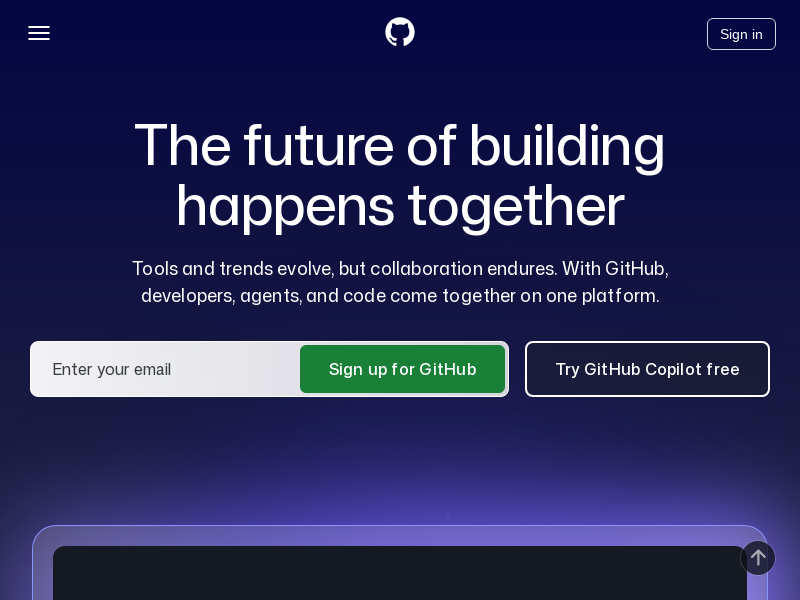

Maximized browser window to 1920x1080
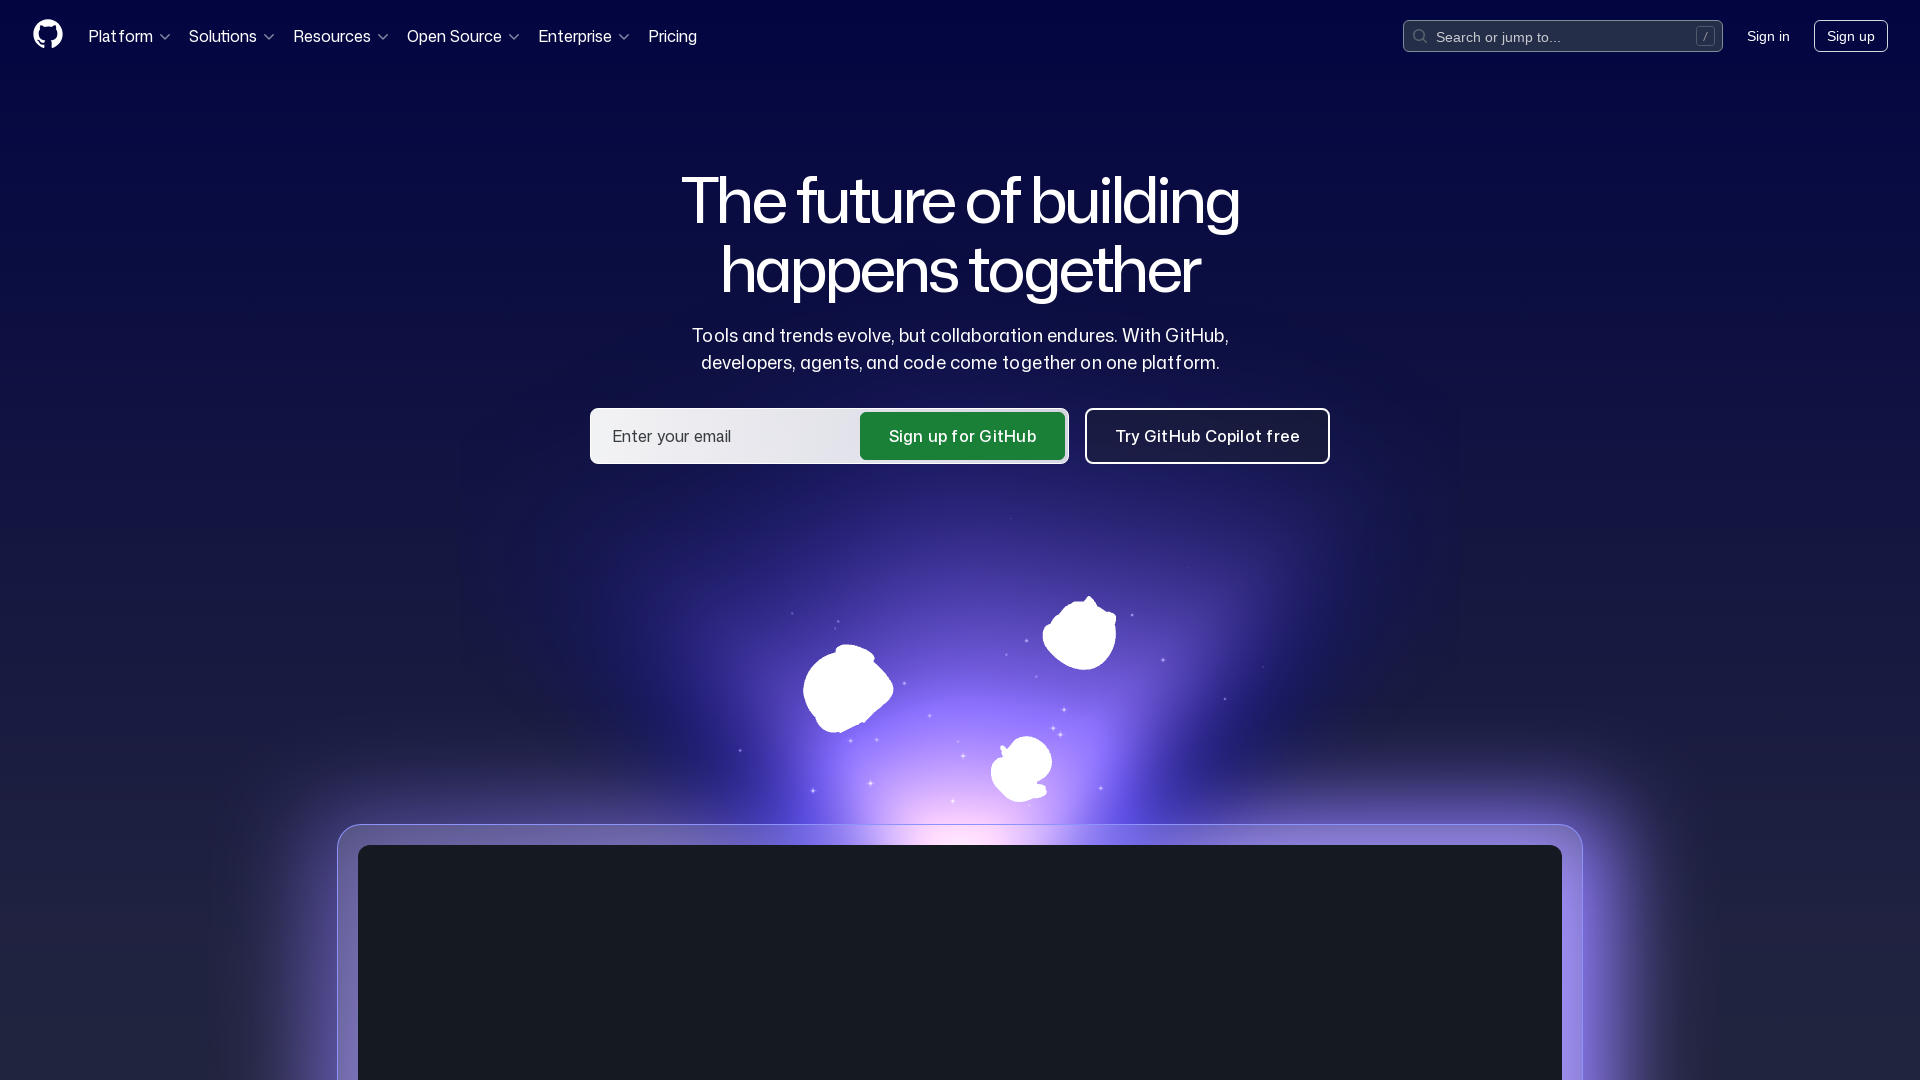

Minimized browser window to 800x600
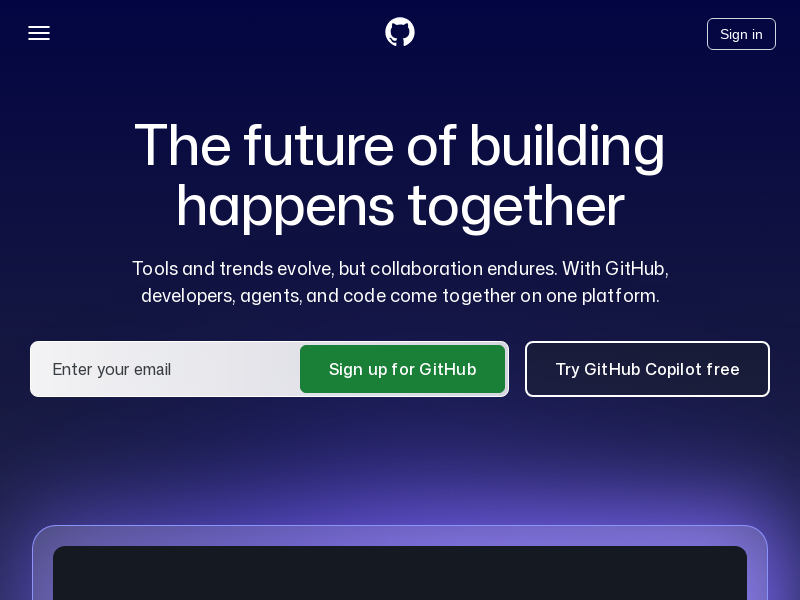

Navigated back to Selenium.dev
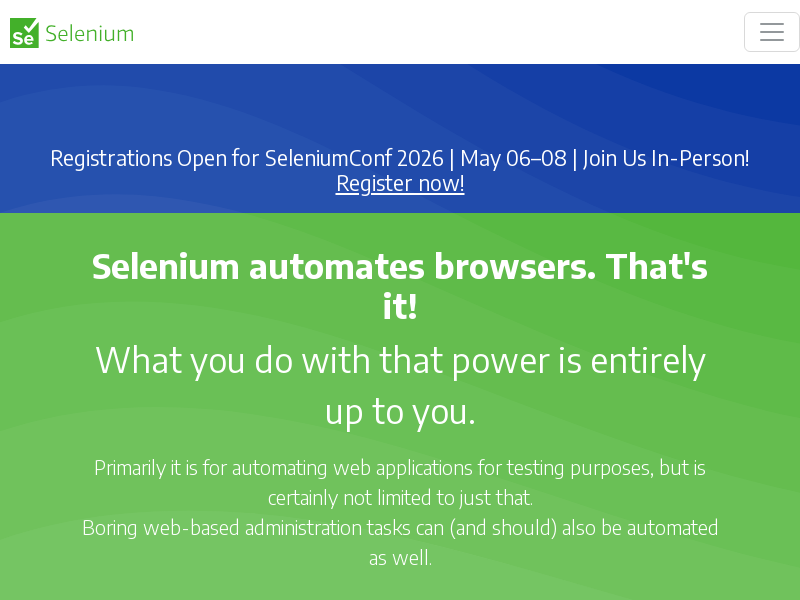

Page load completed after back navigation
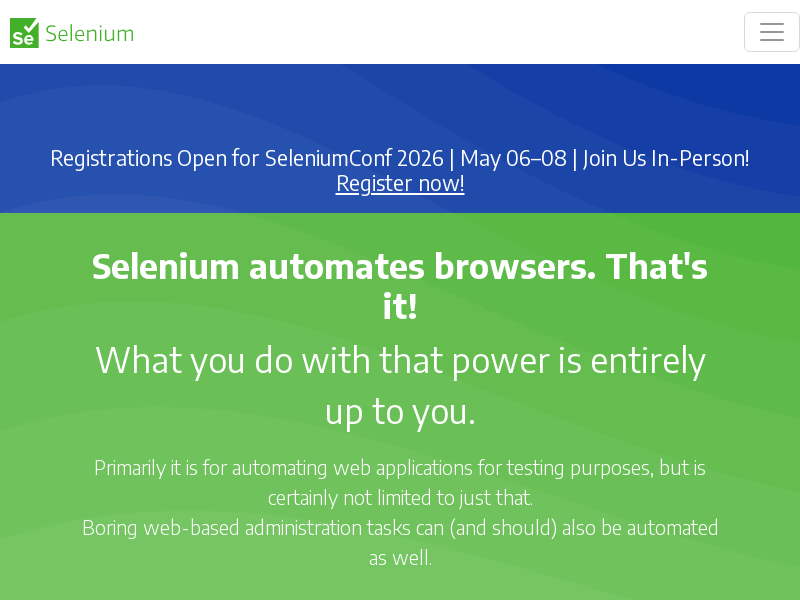

Navigated forward to GitHub
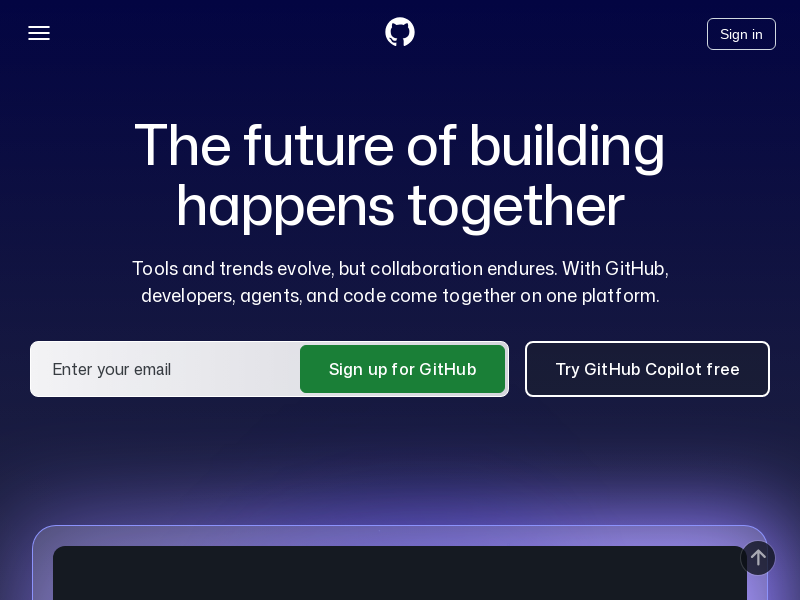

Page load completed after forward navigation
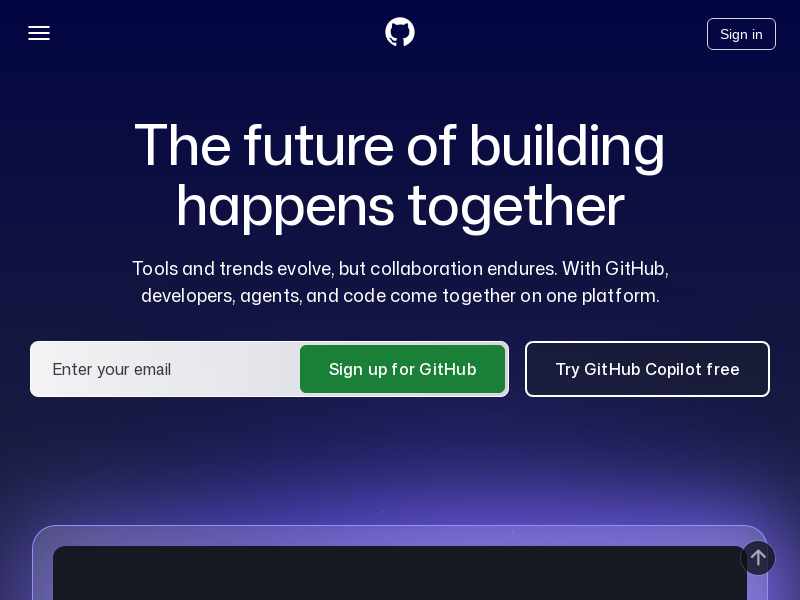

Maximized browser window to 1920x1080
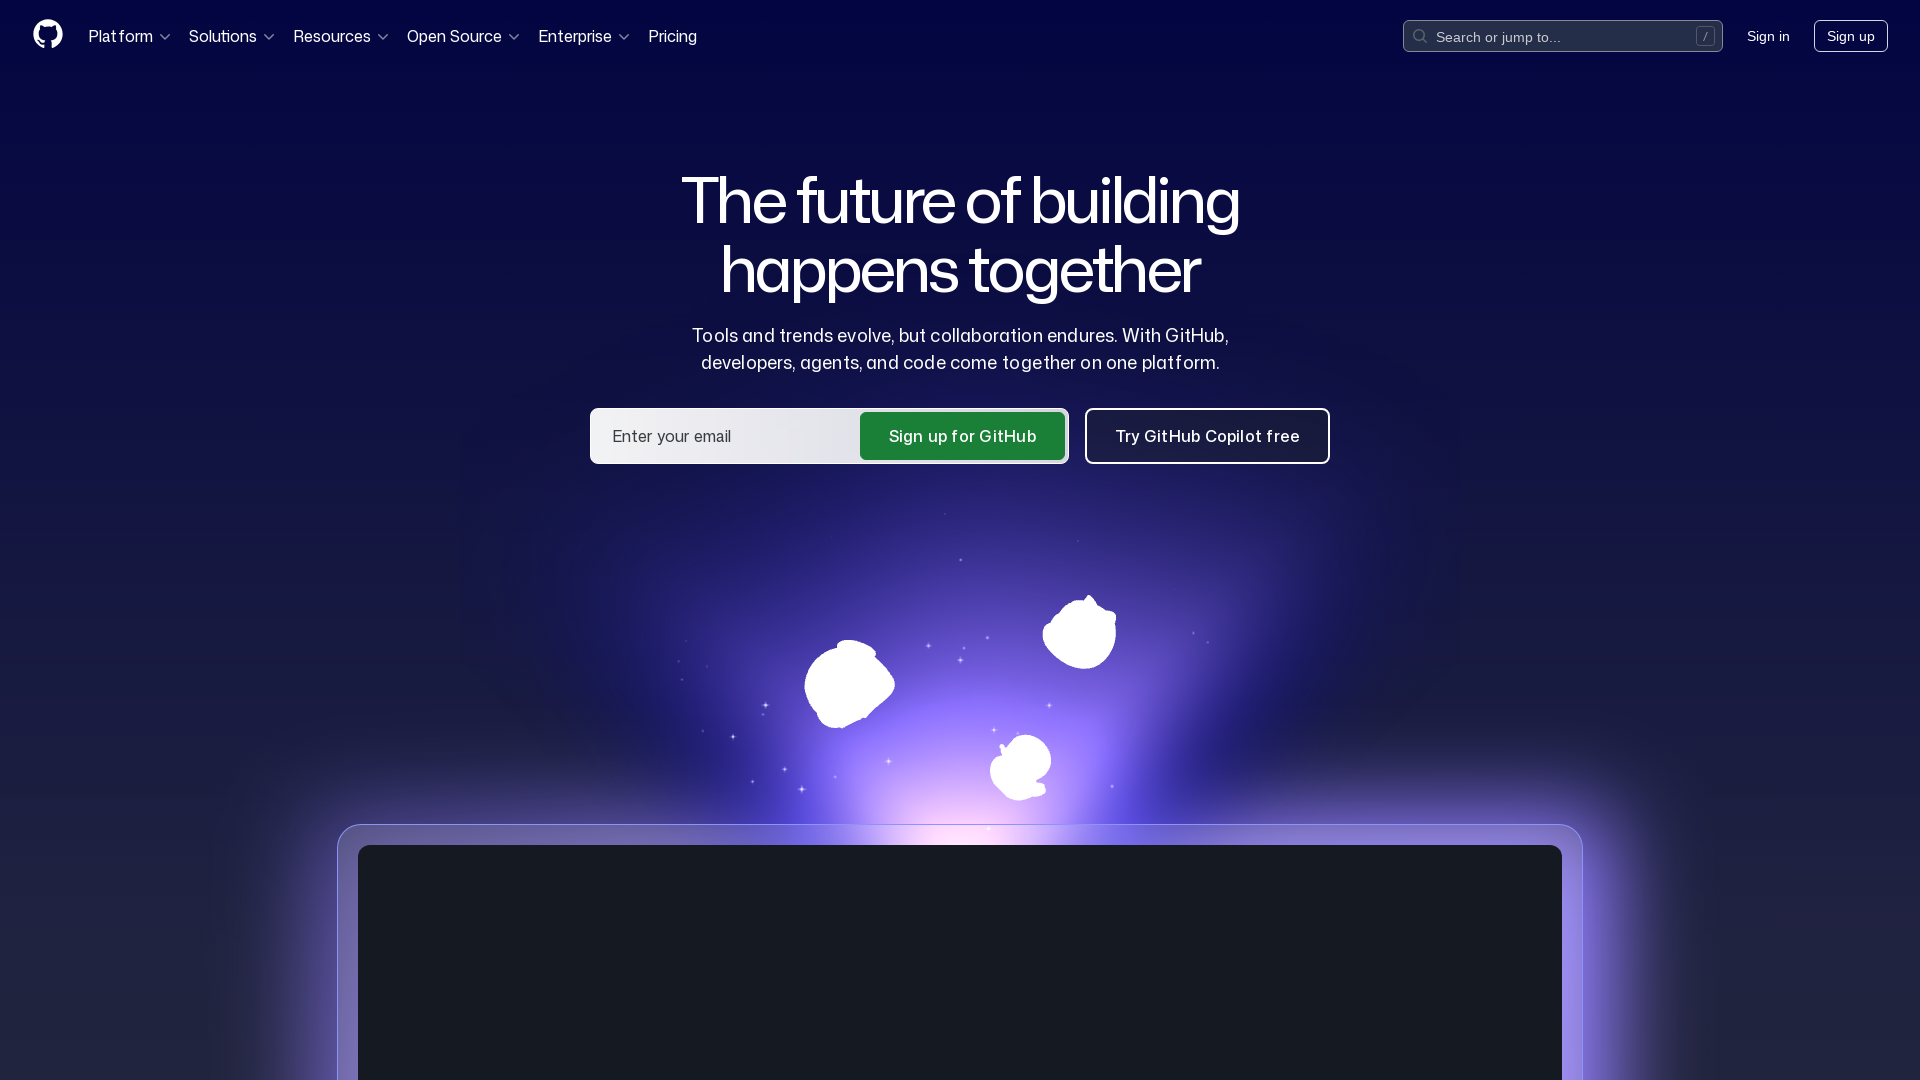

Minimized browser window to 800x600
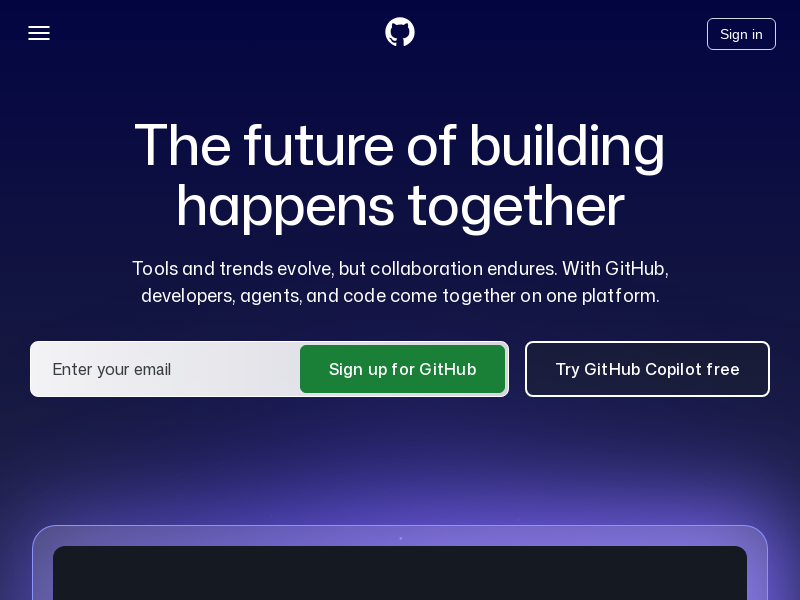

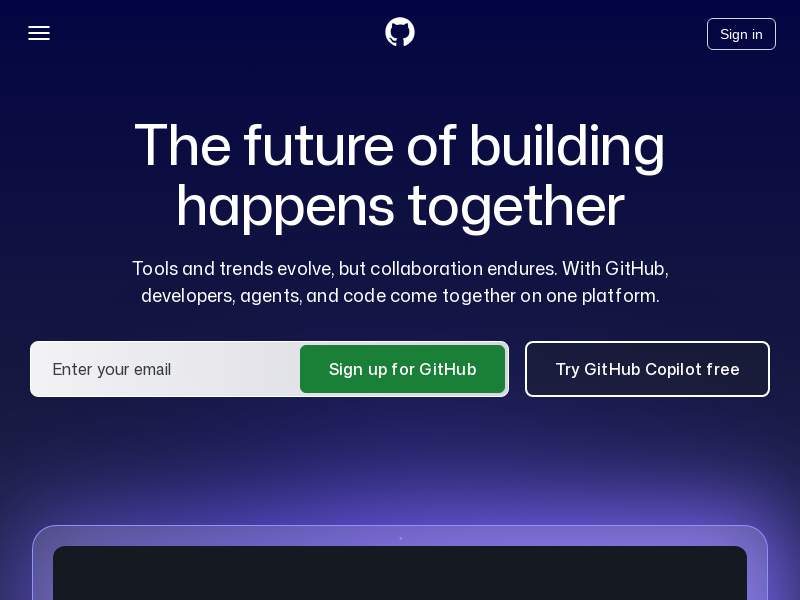